Navigates to YouTube homepage and verifies the page loads by checking that the page title and URL are accessible.

Starting URL: https://www.youtube.com/

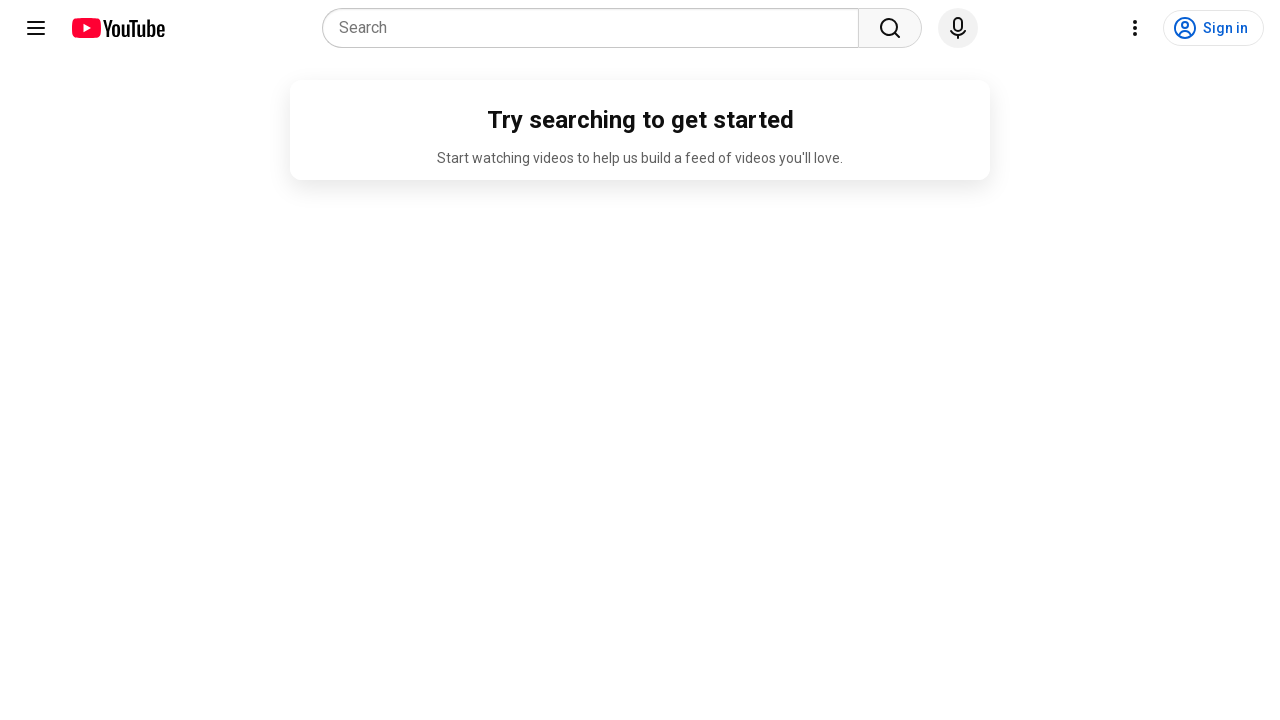

Navigated to YouTube homepage
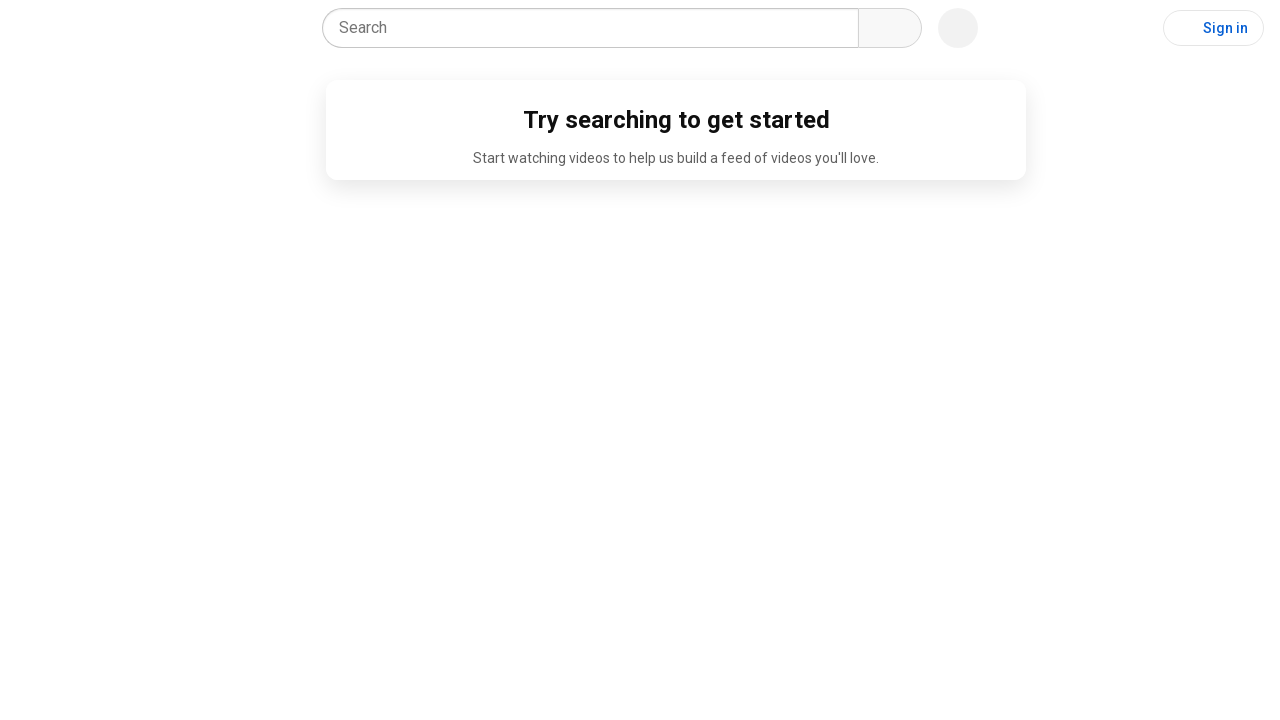

Page reached domcontentloaded state
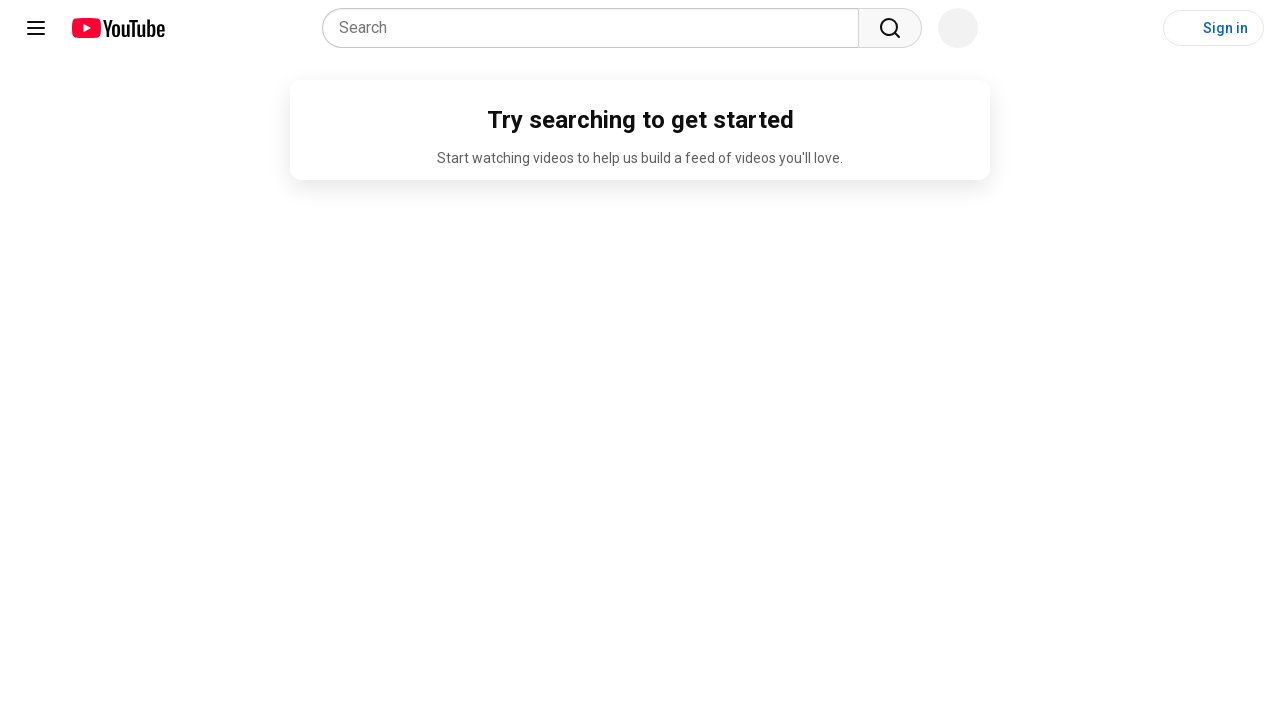

Verified page title is not empty: 'YouTube'
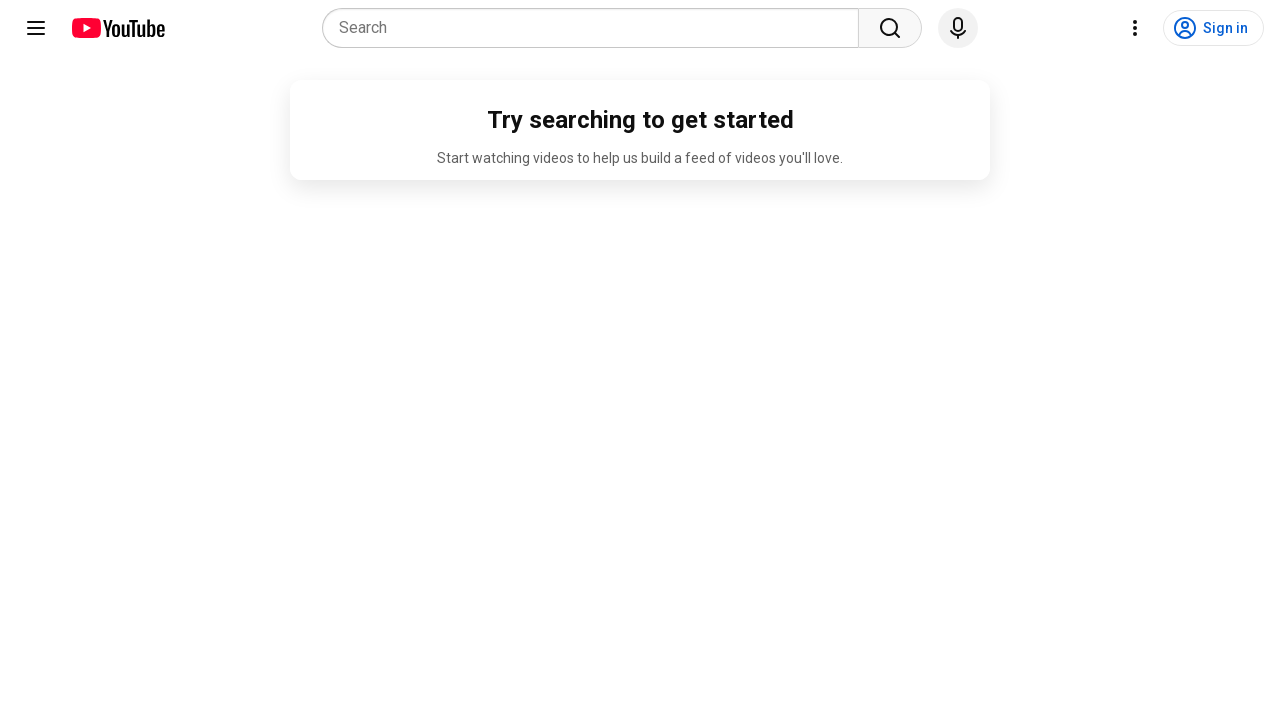

Verified URL contains 'youtube.com': https://www.youtube.com/
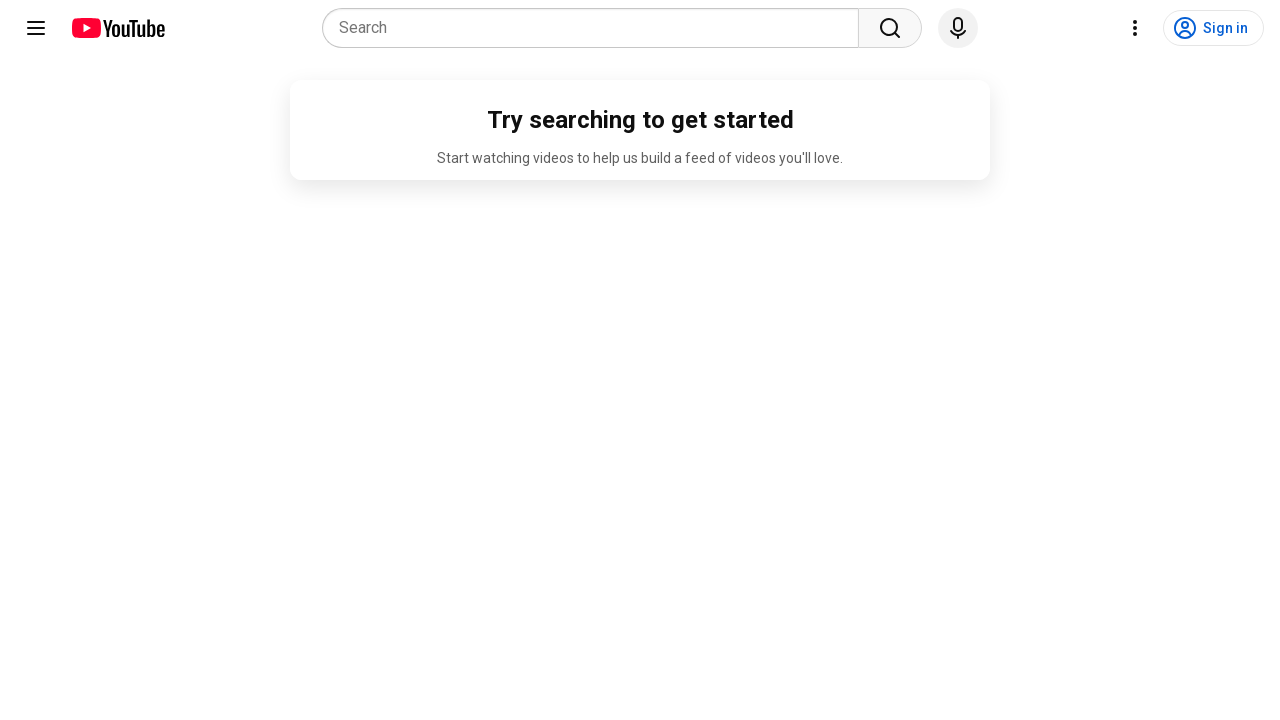

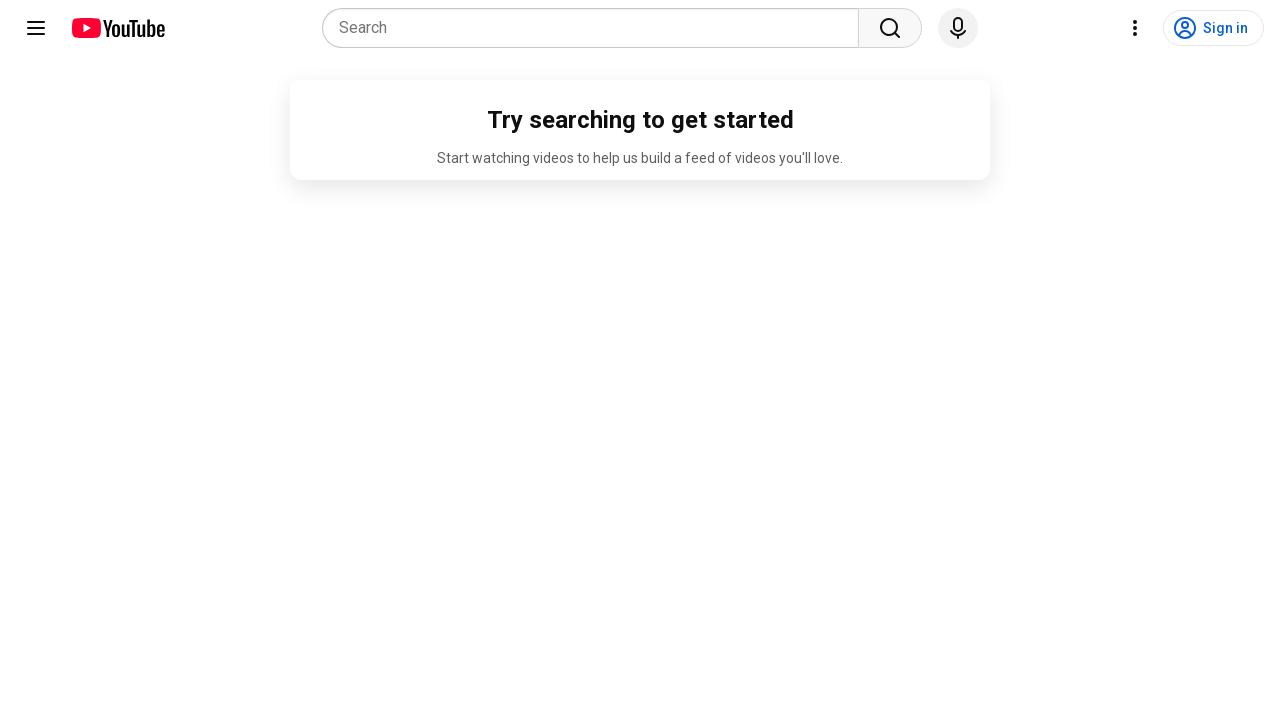